Tests form submission by clicking a name input field, filling it with text, and clicking a submit button.

Starting URL: https://dbq.asptest.yiye-a.com/dbq/Aa2lwmNB?_cl=8fbf

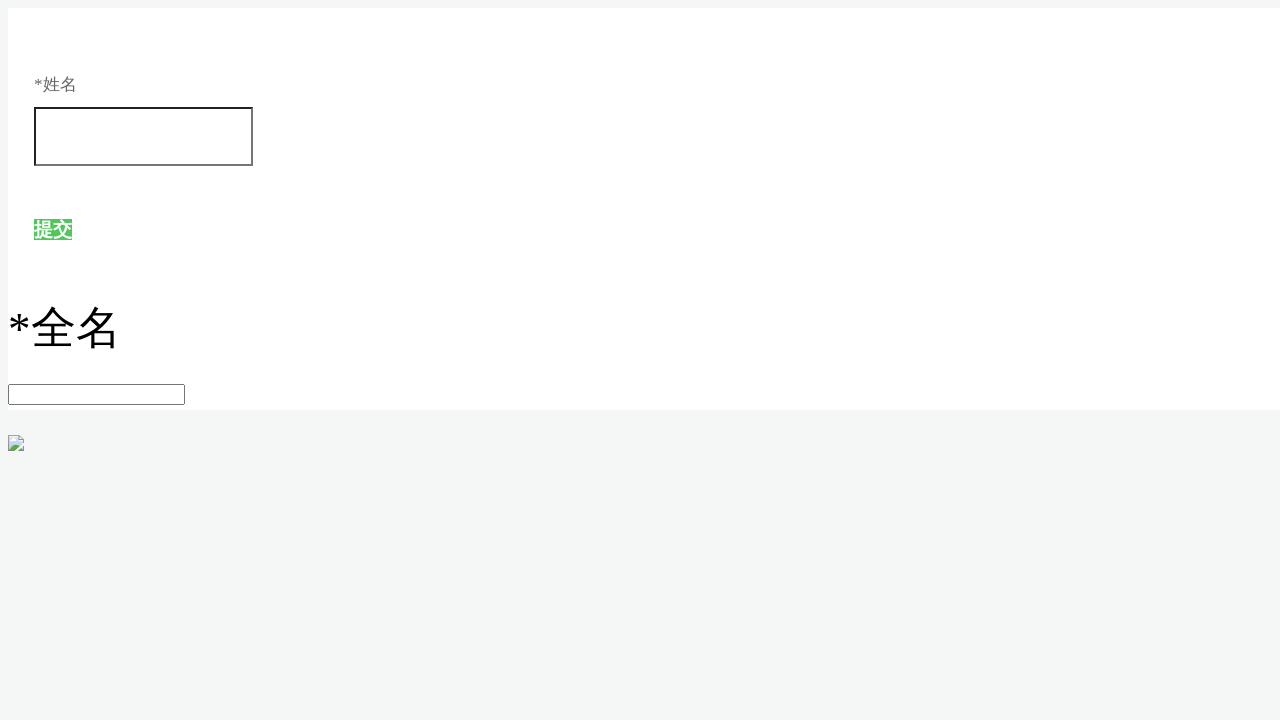

Clicked on the name input field at (144, 137) on input[name="name"]
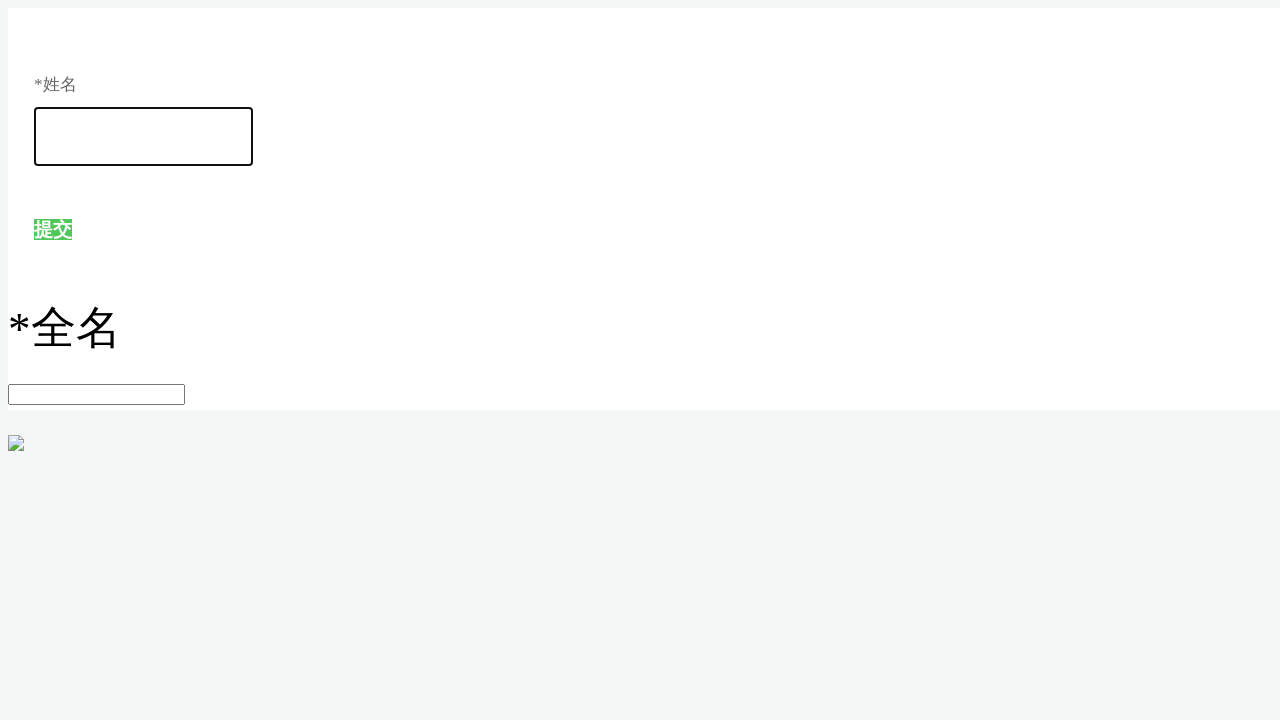

Filled name field with '表单提交测试' on input[name="name"]
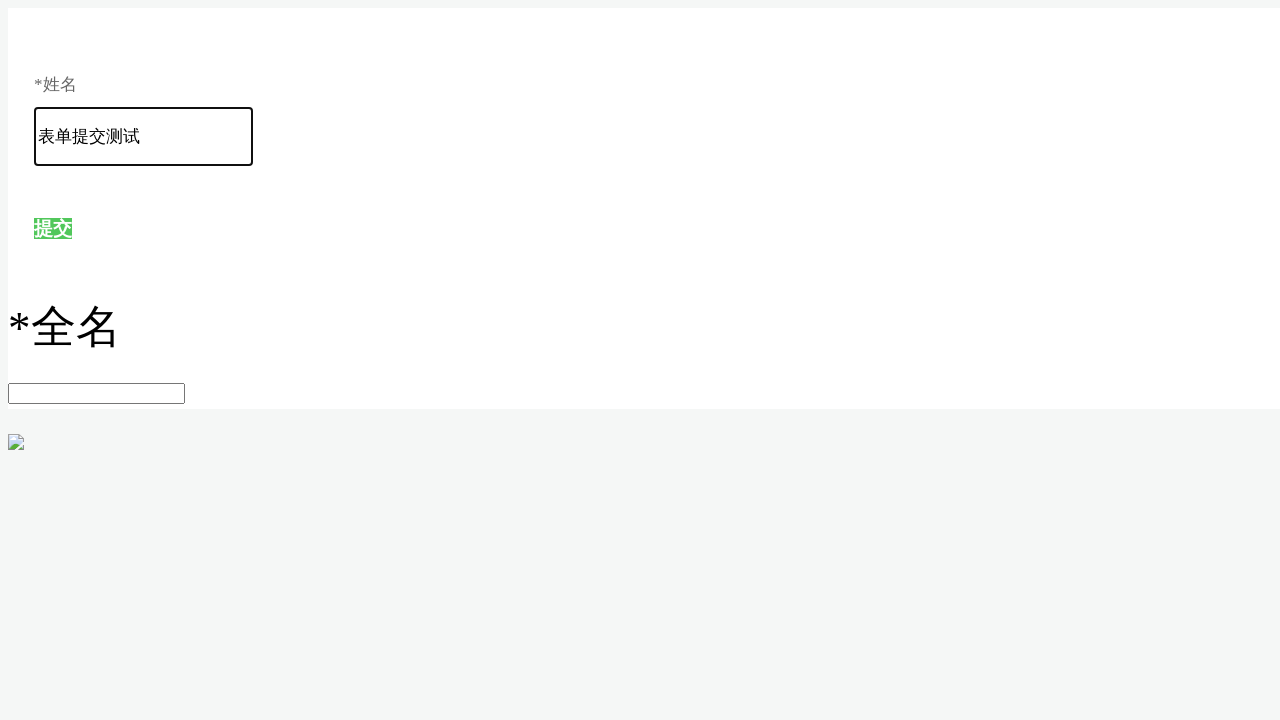

Clicked submit button at (53, 229) on text=提交
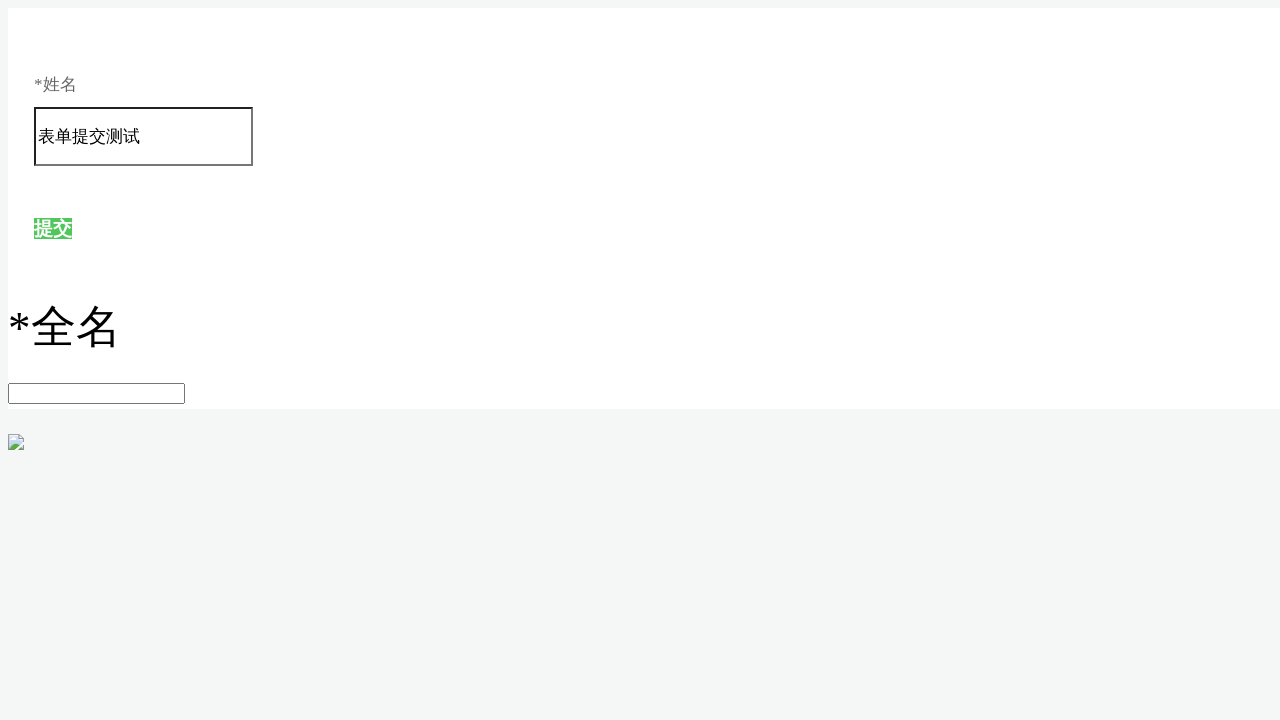

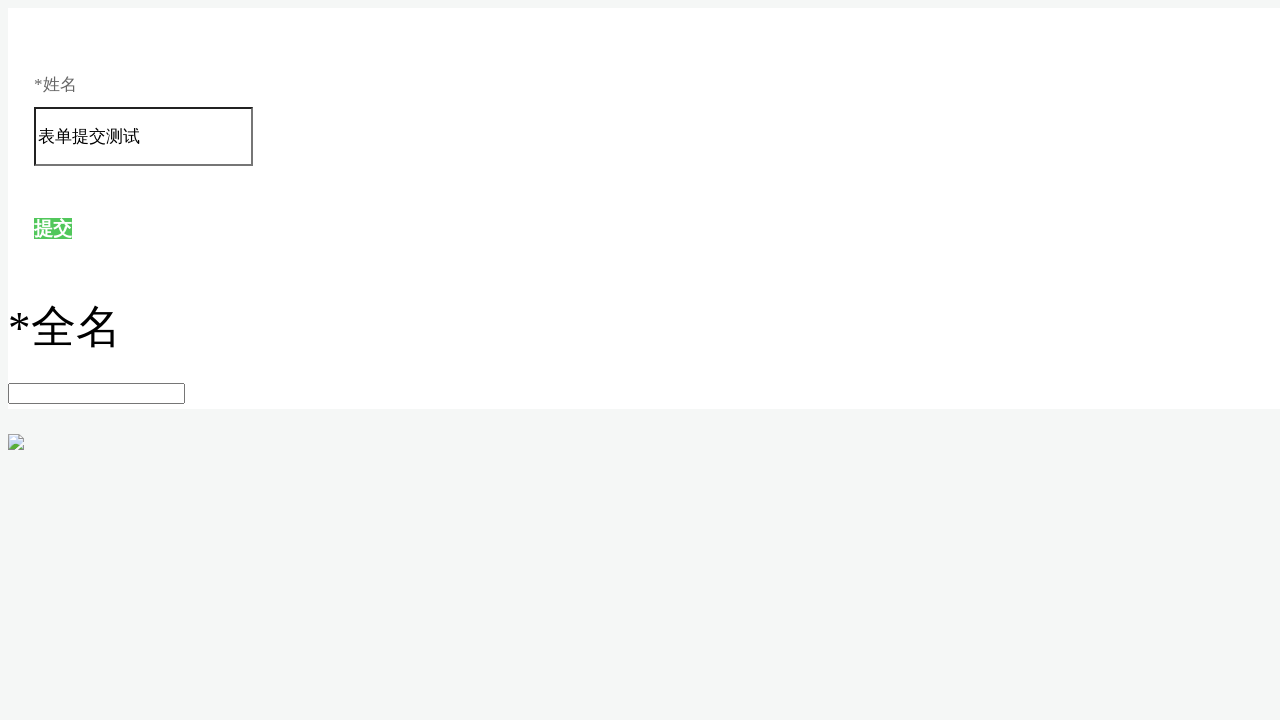